Tests iframe navigation by clicking on "Nested Frames" link, switching into nested frames, and verifying the text content in the middle frame

Starting URL: https://the-internet.herokuapp.com

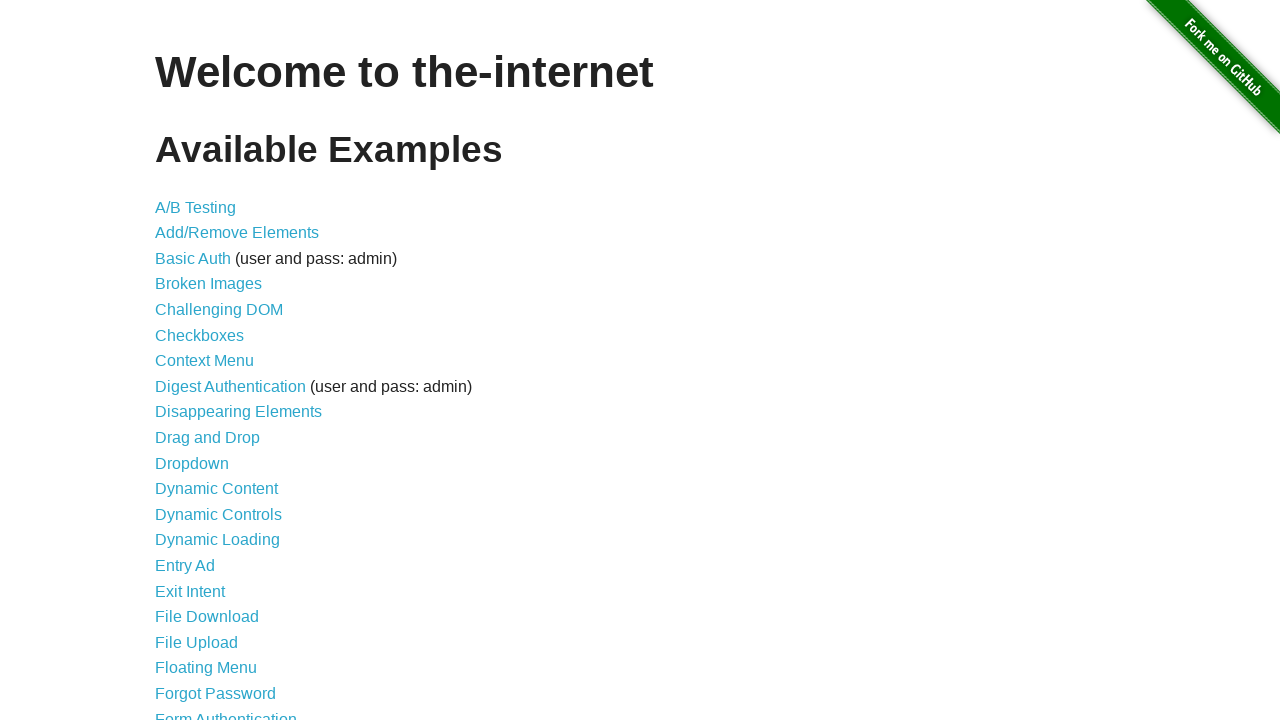

Clicked on 'Nested Frames' link at (210, 395) on text=Nested Frames
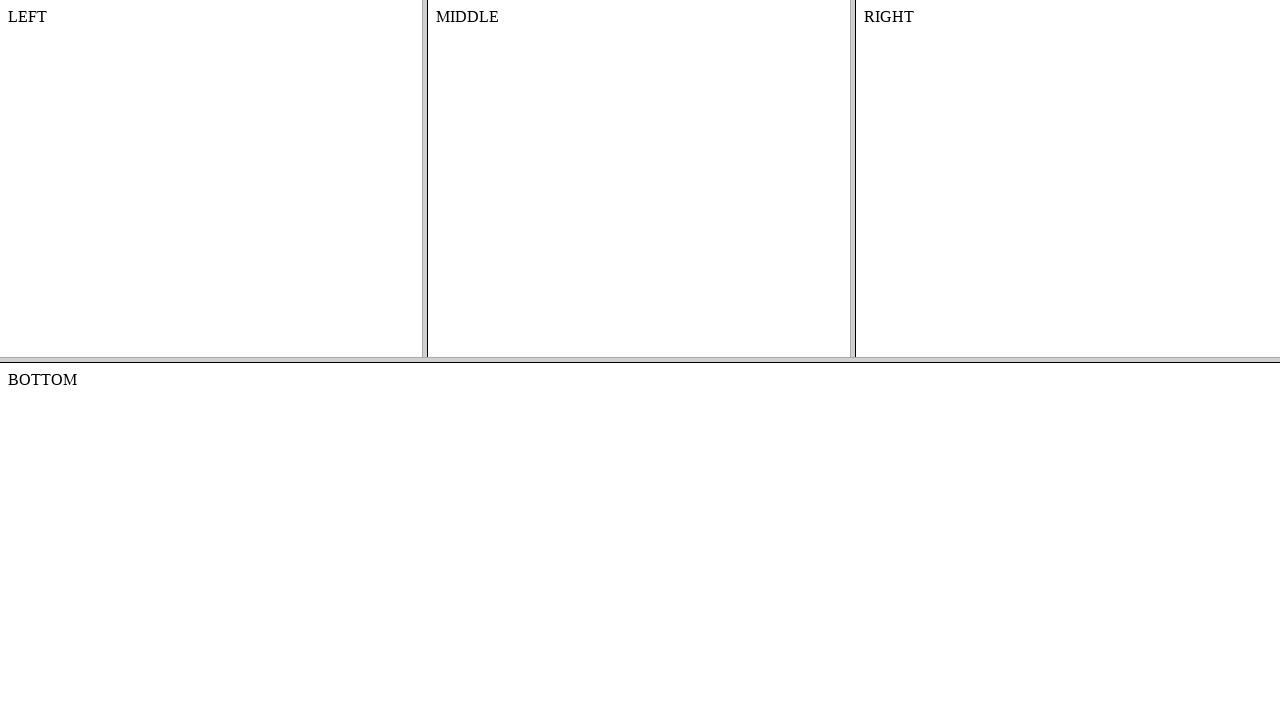

Waited for nested frames page to load
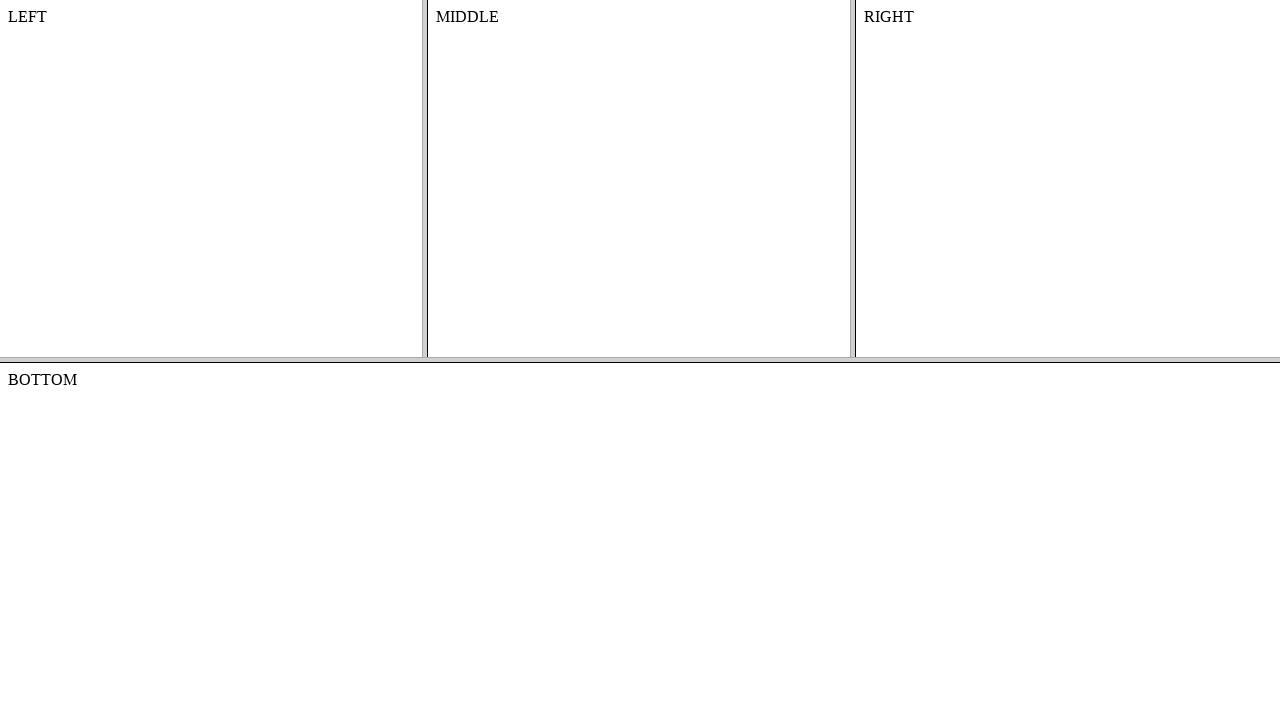

Located and accessed the top frame
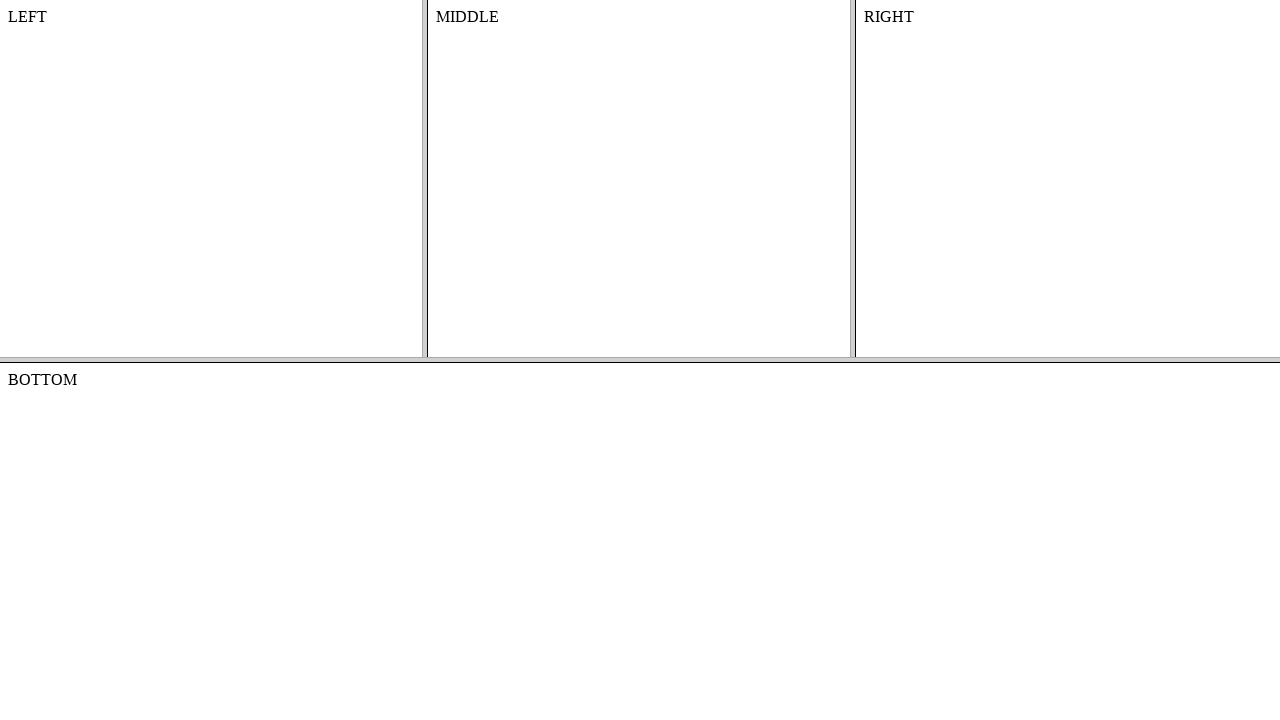

Located and accessed the middle frame within the top frame
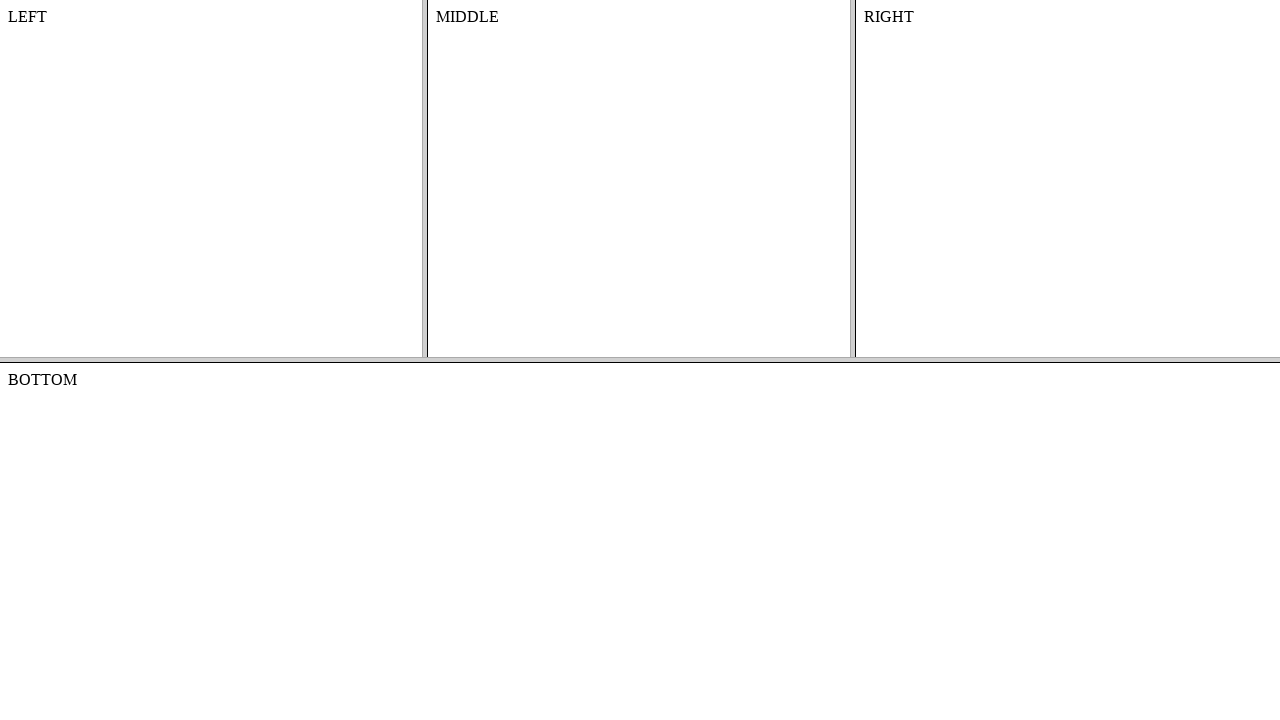

Retrieved text content from middle frame: 'MIDDLE'
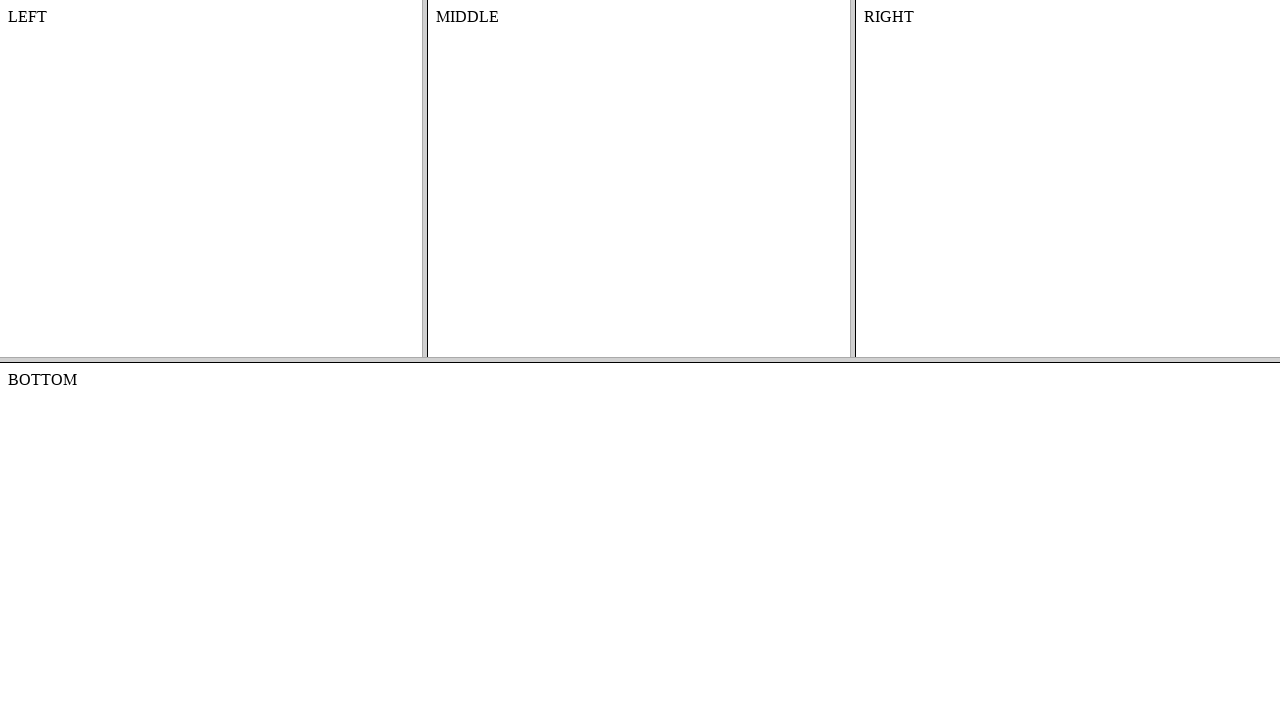

Printed middle frame text content: 'MIDDLE'
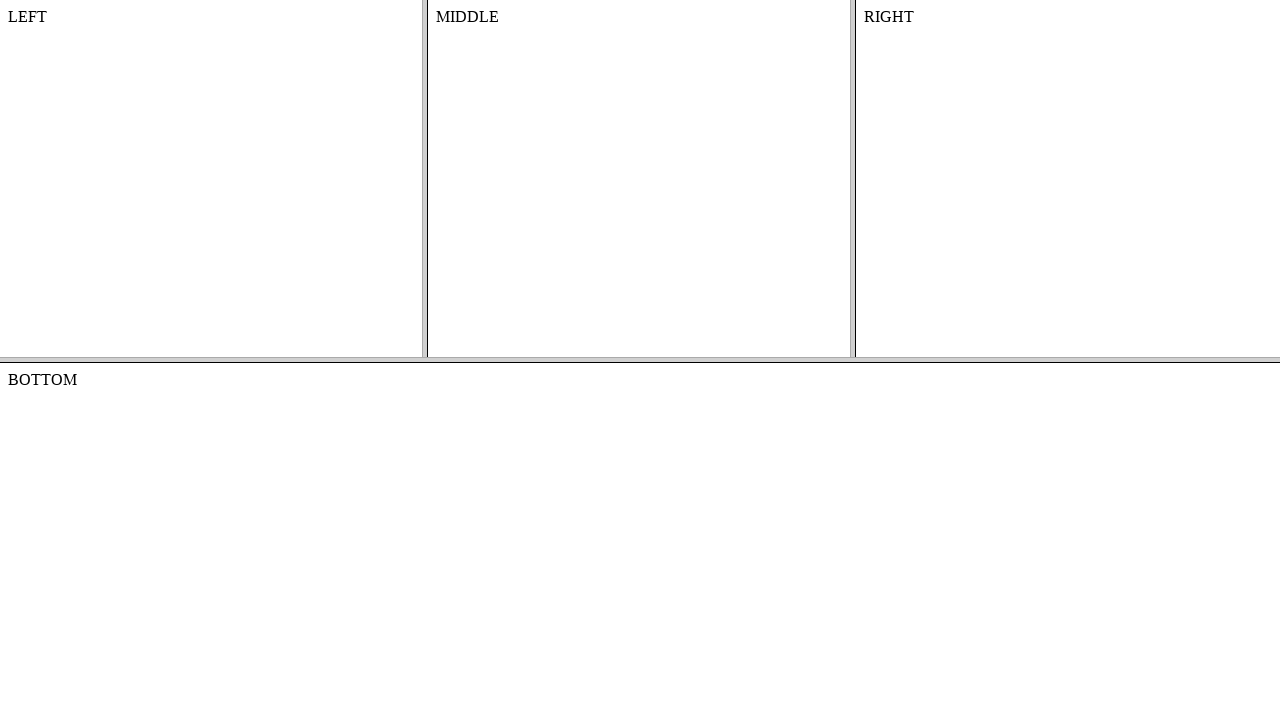

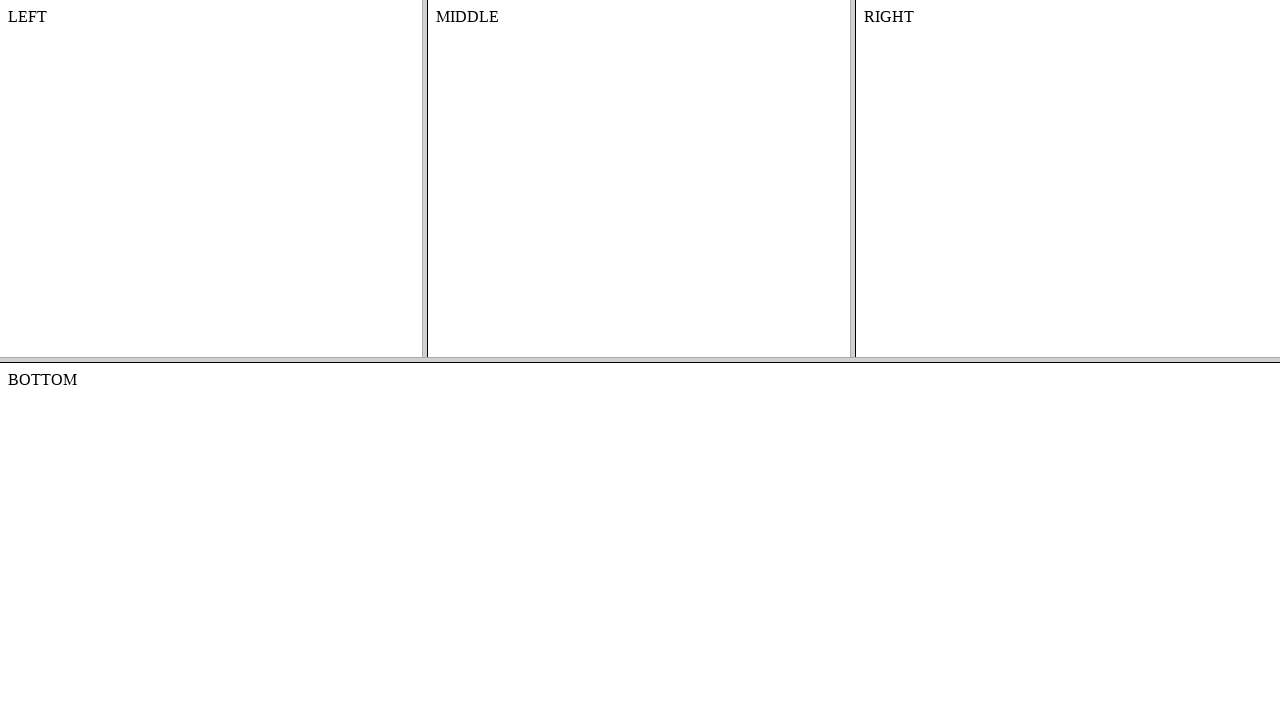